Tests the text box form on DemoQA by navigating to the Elements section, filling out a form with name, email, and address fields, then verifying the output displays correctly.

Starting URL: https://demoqa.com

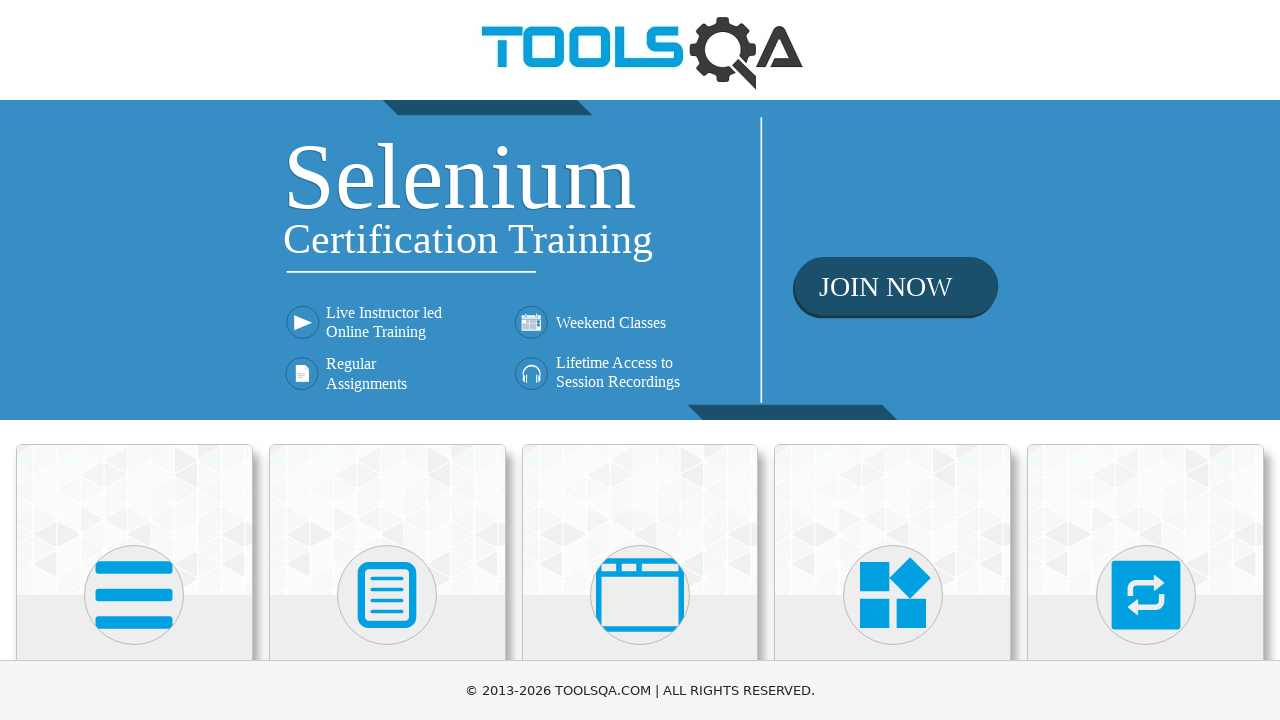

Clicked on Elements section at (134, 360) on xpath=//h5[text()='Elements']
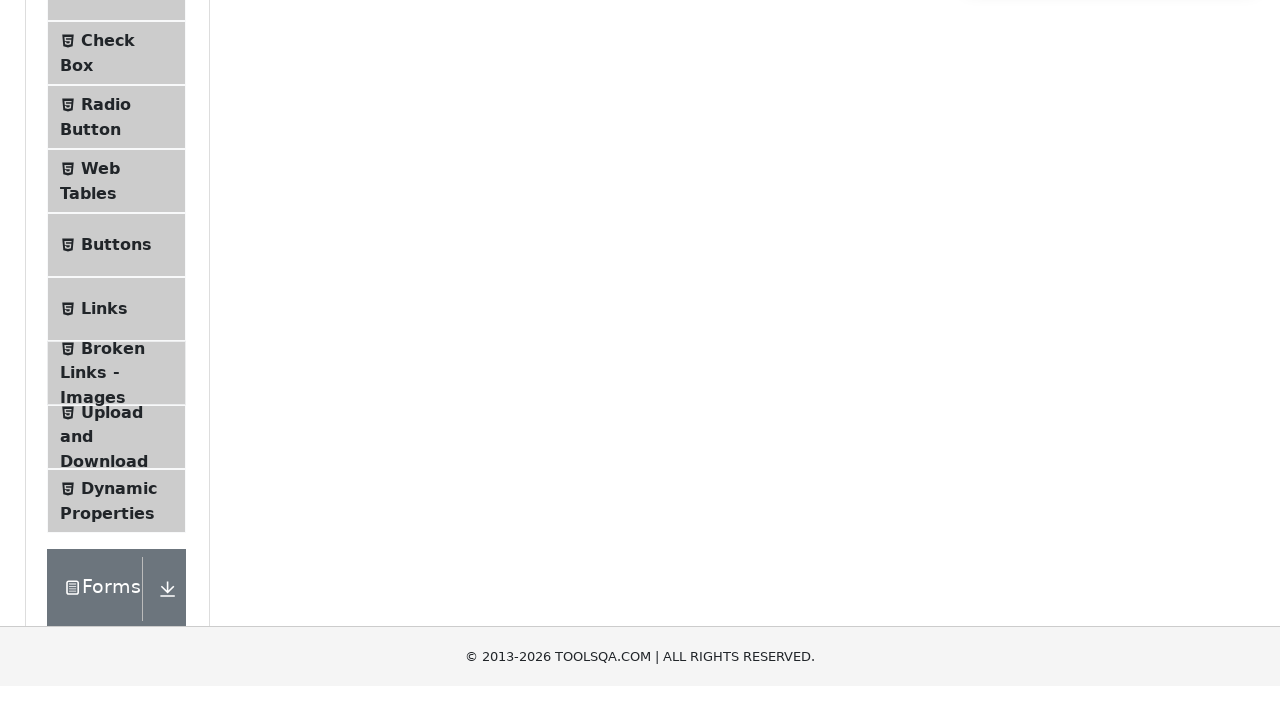

Clicked on Text Box section at (119, 261) on xpath=//span[text()='Text Box']
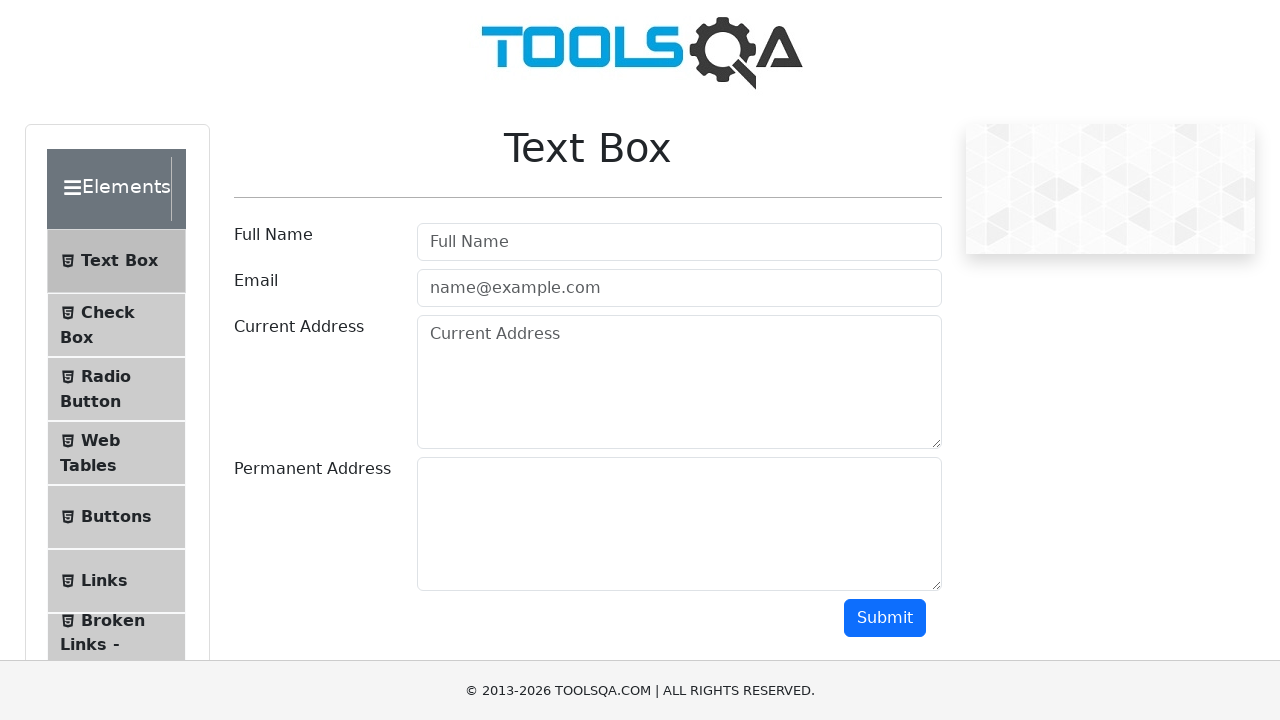

Filled name field with 'Nick' on #userName
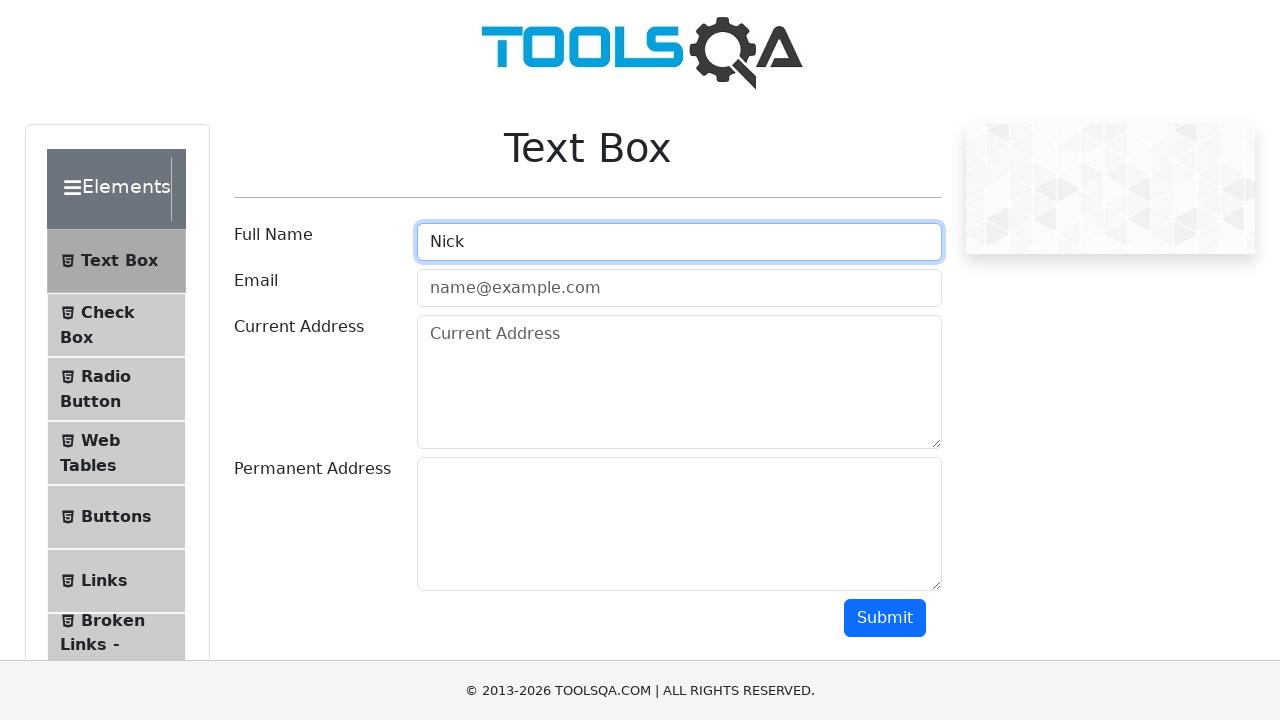

Filled email field with 'nick@gmail.com' on #userEmail
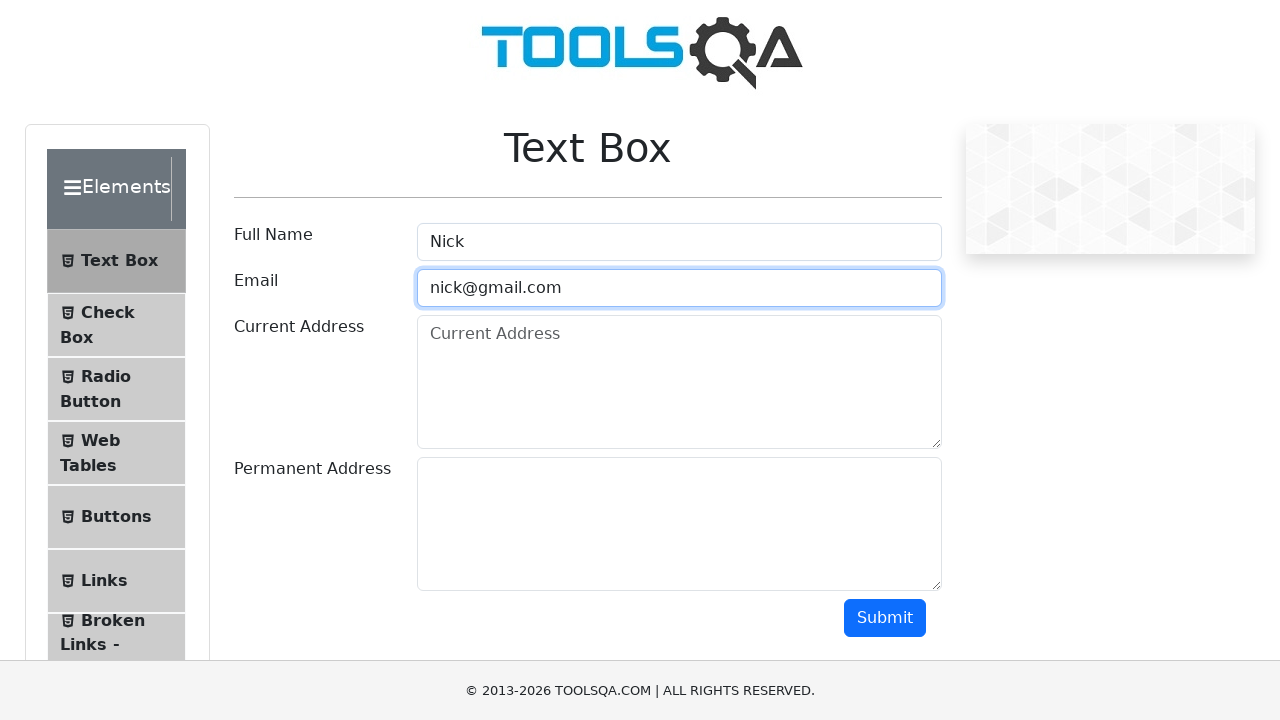

Filled current address field with '325 Main St' on #currentAddress
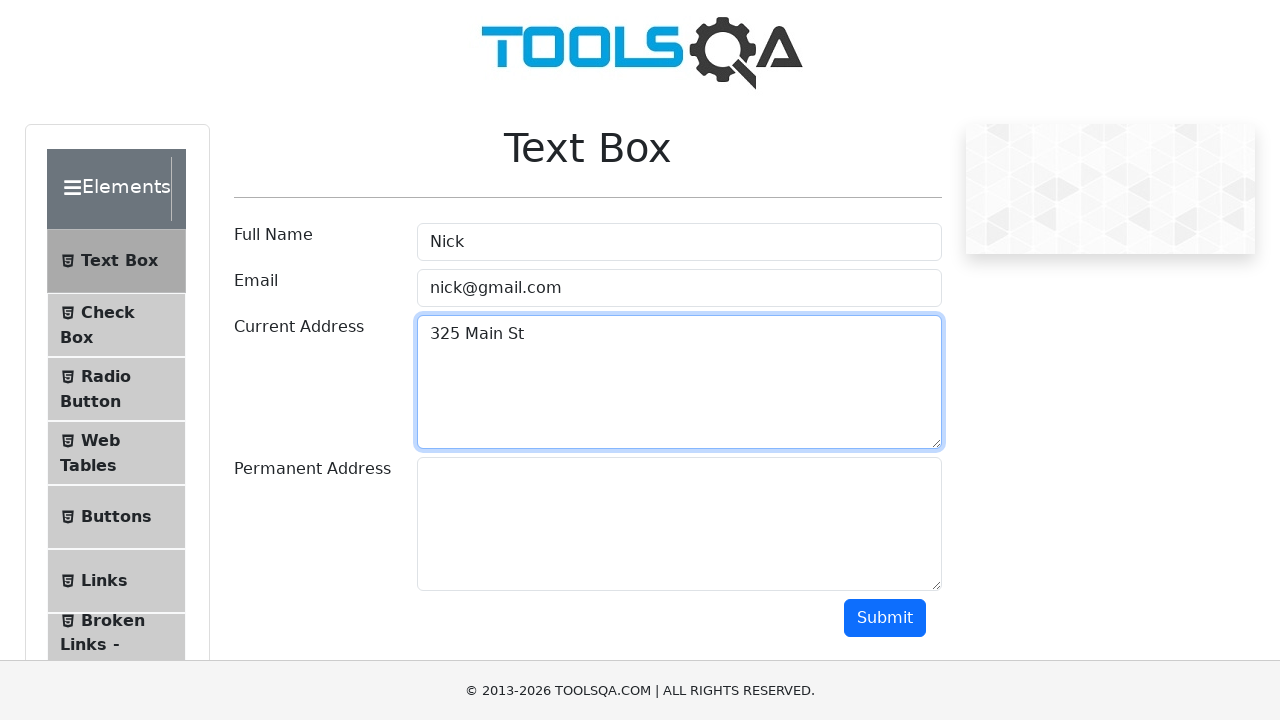

Filled permanent address field with '576 Main St' on #permanentAddress
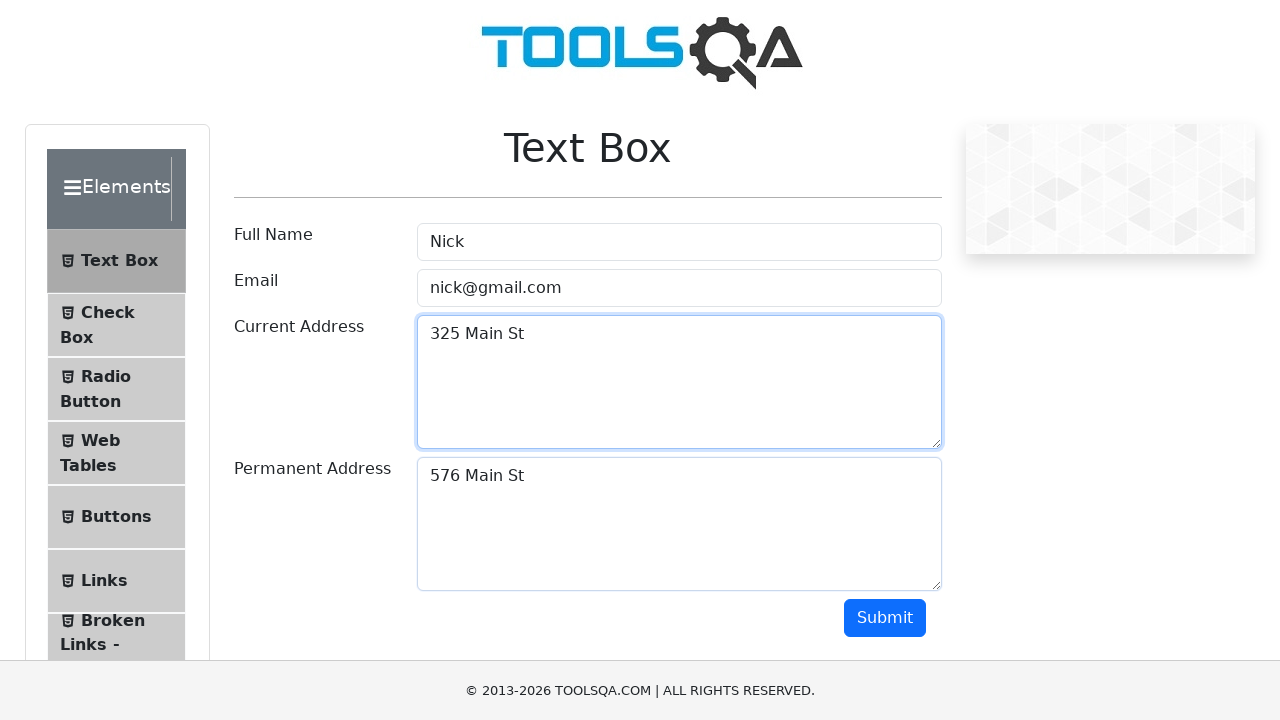

Clicked submit button at (885, 618) on #submit
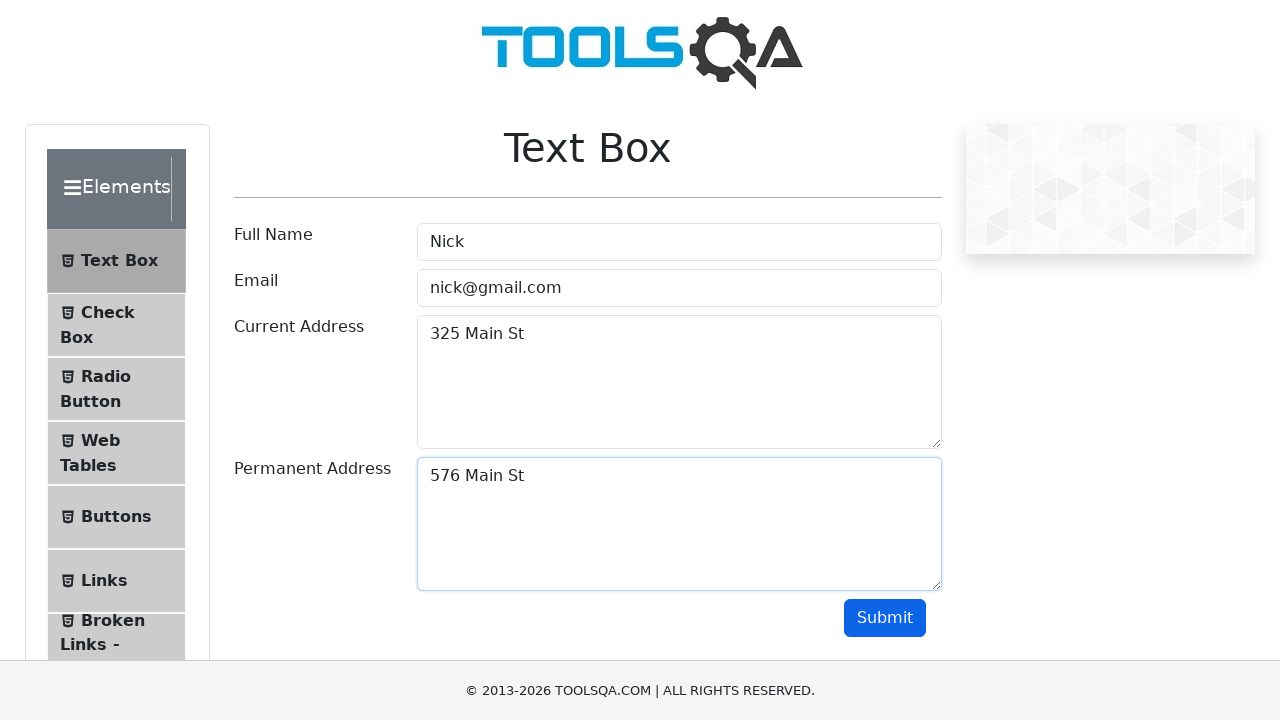

Output appeared with name field visible
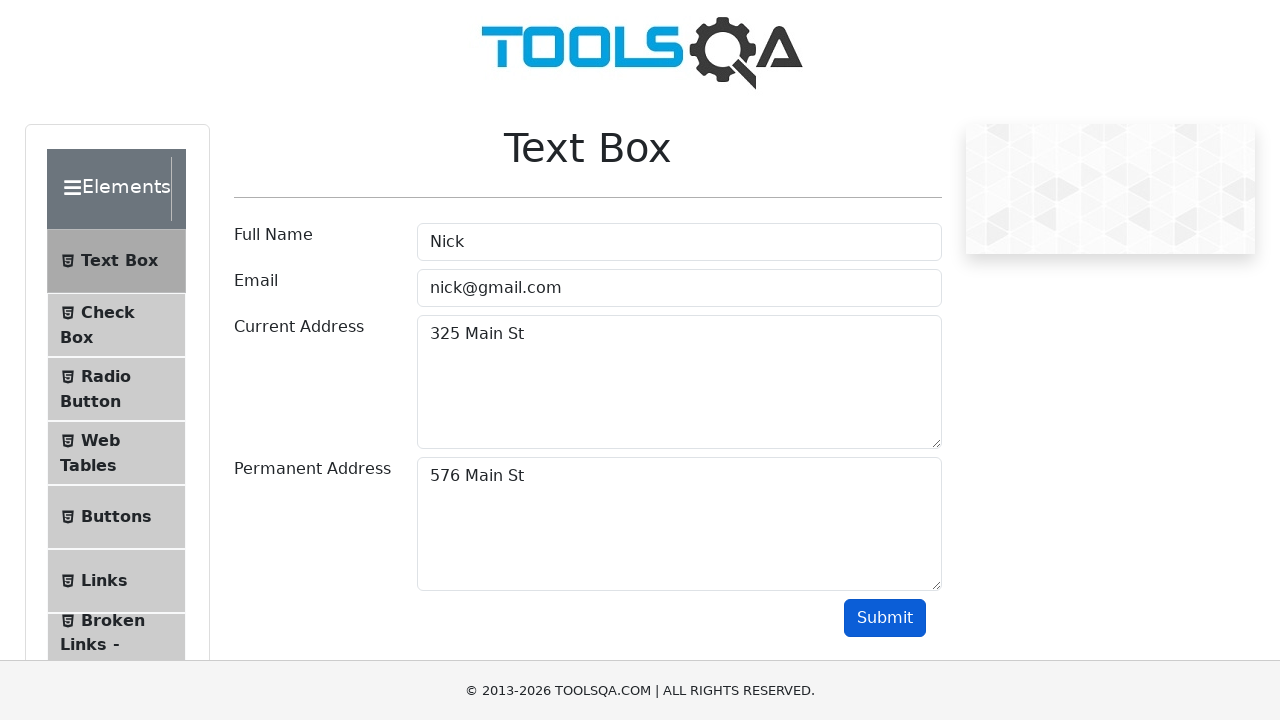

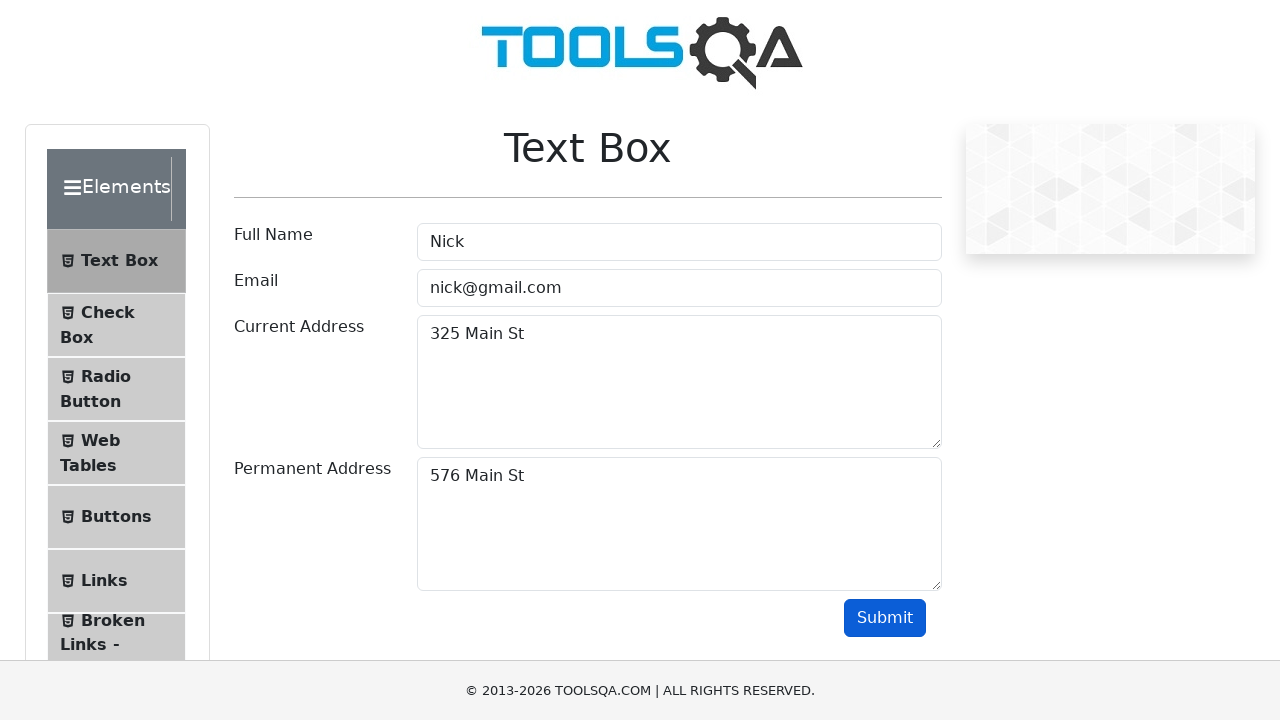